Tests that new todo items are appended to the bottom of the list and the counter displays correctly

Starting URL: https://demo.playwright.dev/todomvc

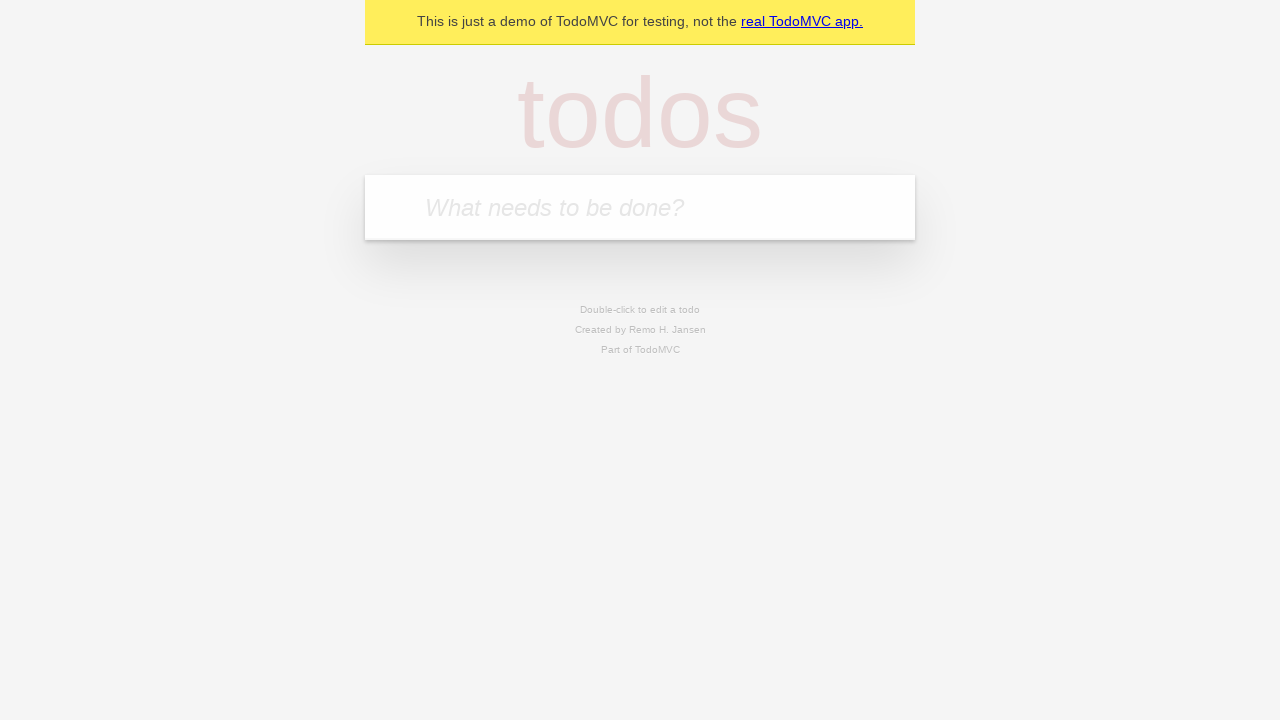

Filled todo input with 'buy some cheese' on internal:attr=[placeholder="What needs to be done?"i]
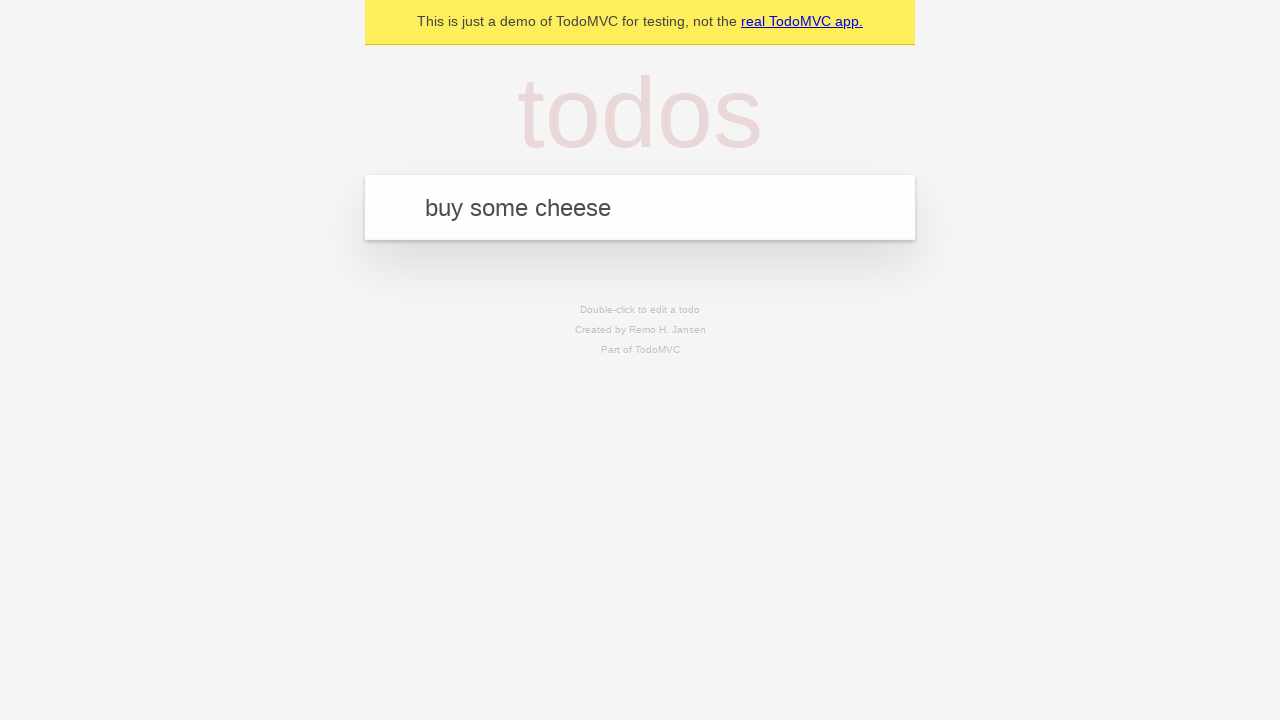

Pressed Enter to add first todo item on internal:attr=[placeholder="What needs to be done?"i]
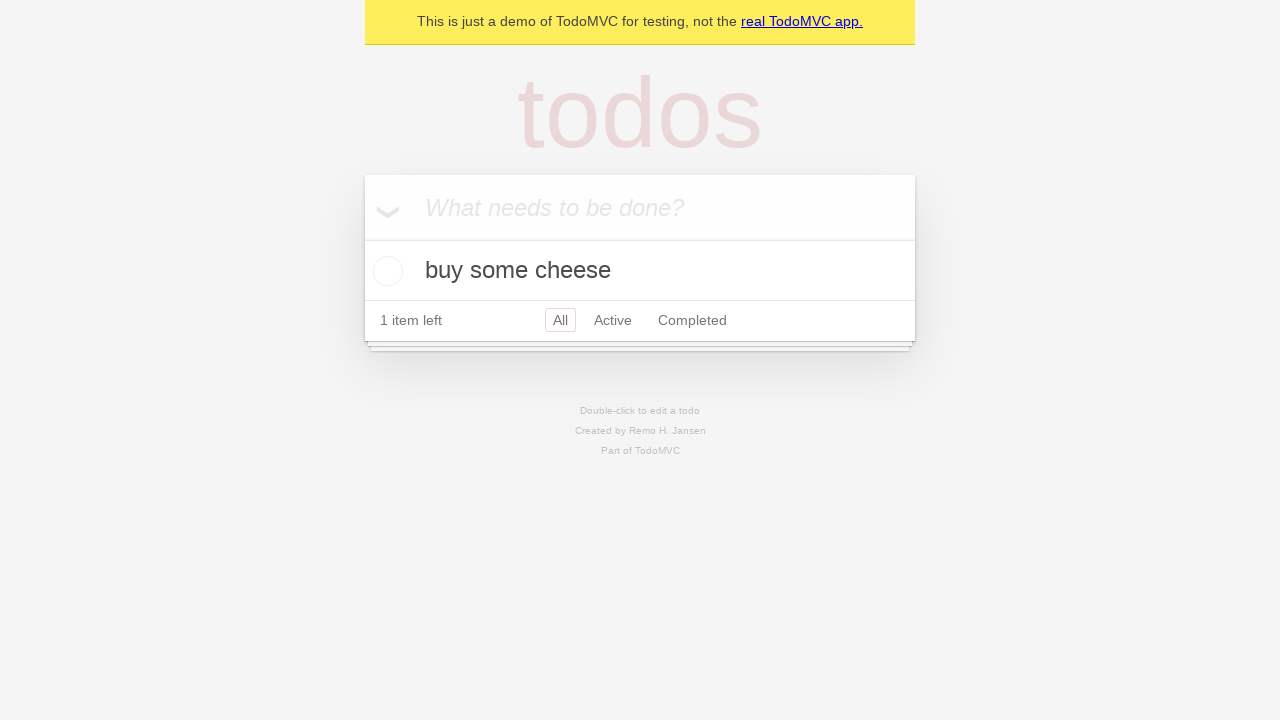

Filled todo input with 'feed the cat' on internal:attr=[placeholder="What needs to be done?"i]
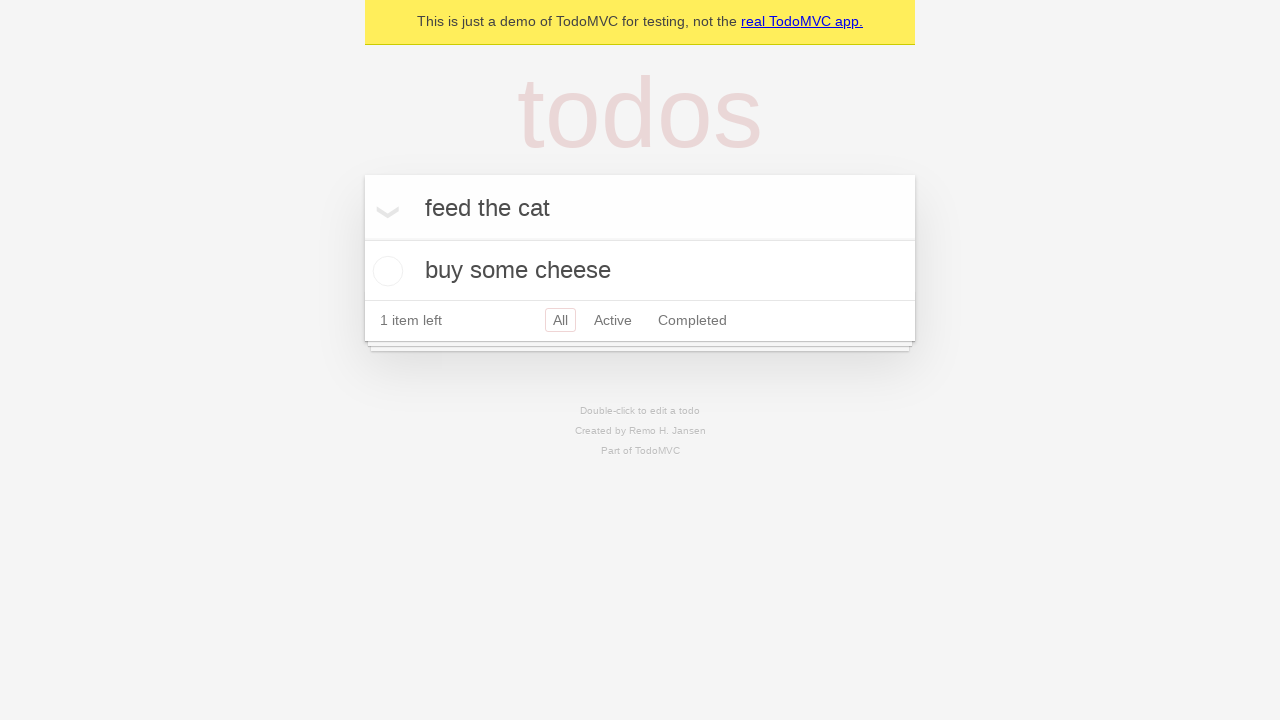

Pressed Enter to add second todo item on internal:attr=[placeholder="What needs to be done?"i]
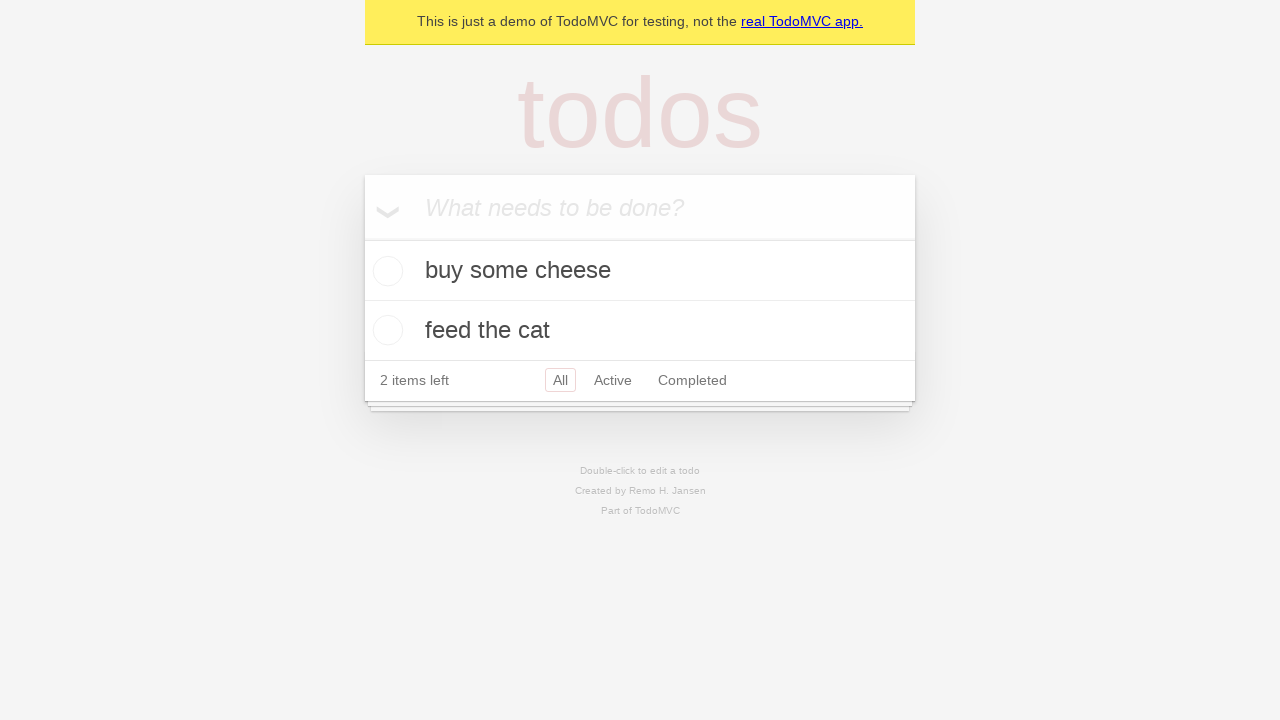

Filled todo input with 'book a doctors appointment' on internal:attr=[placeholder="What needs to be done?"i]
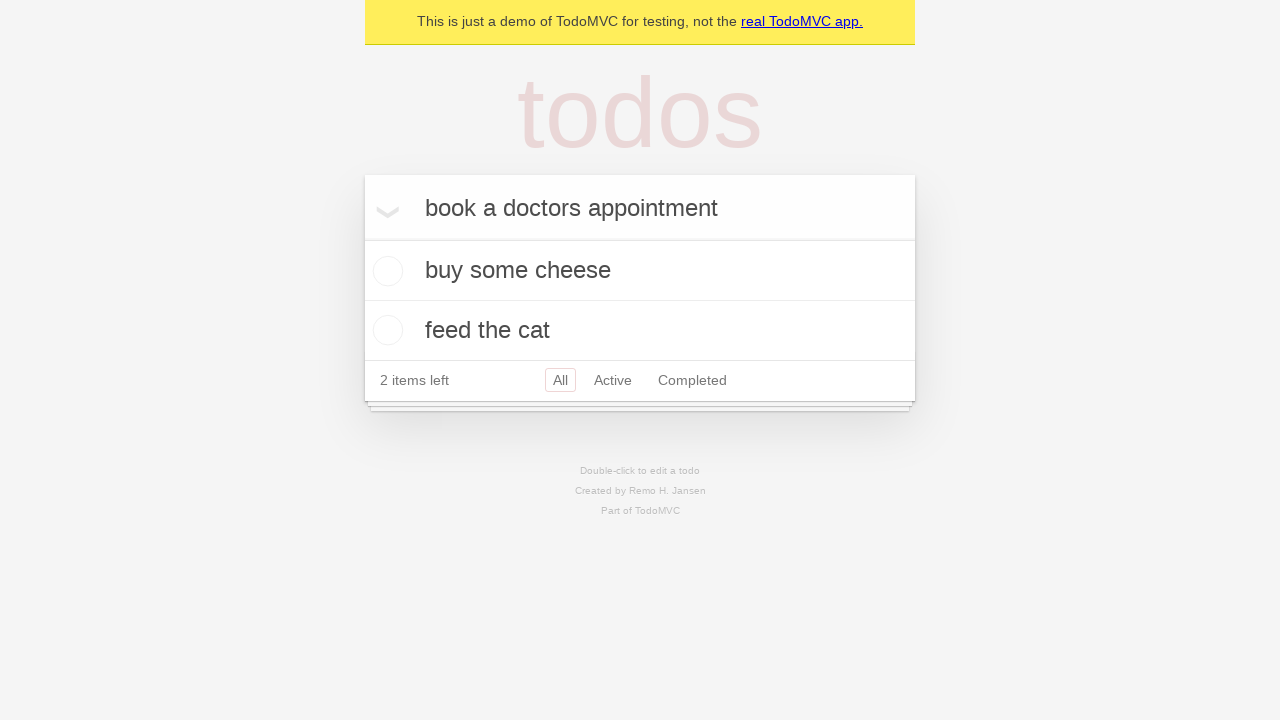

Pressed Enter to add third todo item on internal:attr=[placeholder="What needs to be done?"i]
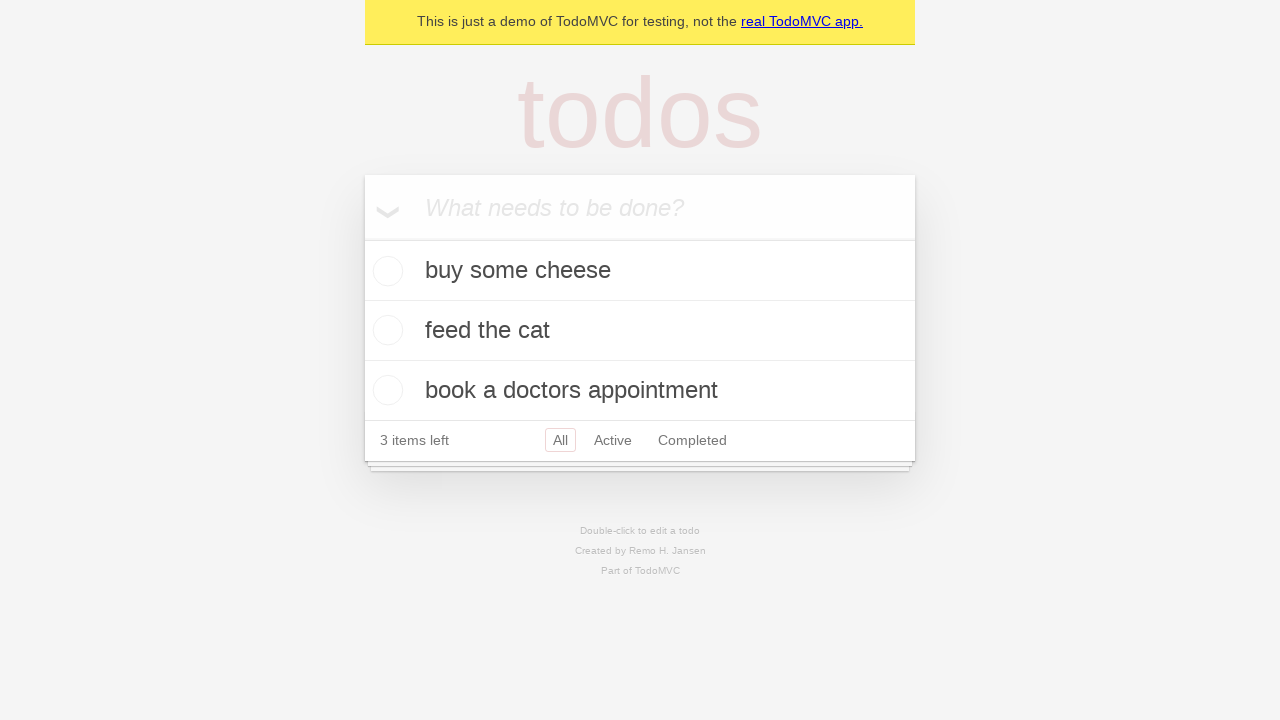

Todo counter element loaded, verifying 3 items are displayed
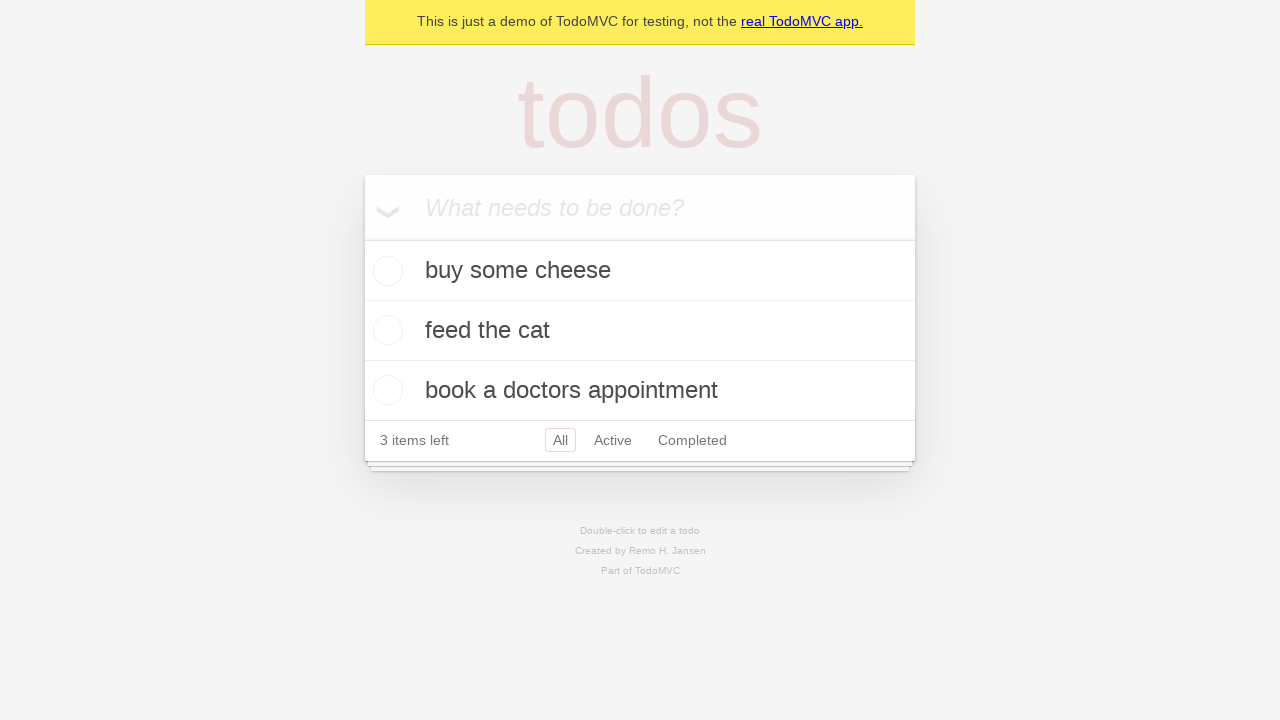

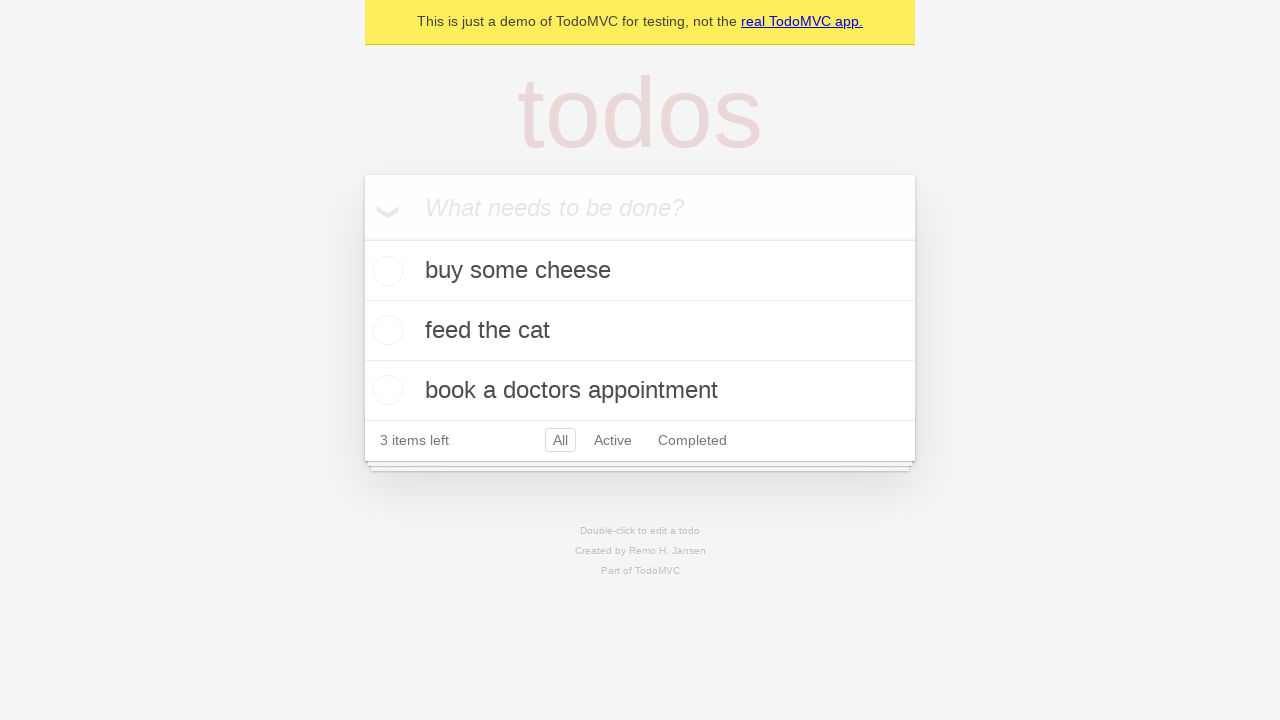